Tests alert handling functionality by navigating to the alert with textbox section and dismissing the prompt without entering text

Starting URL: https://demo.automationtesting.in/Alerts.html

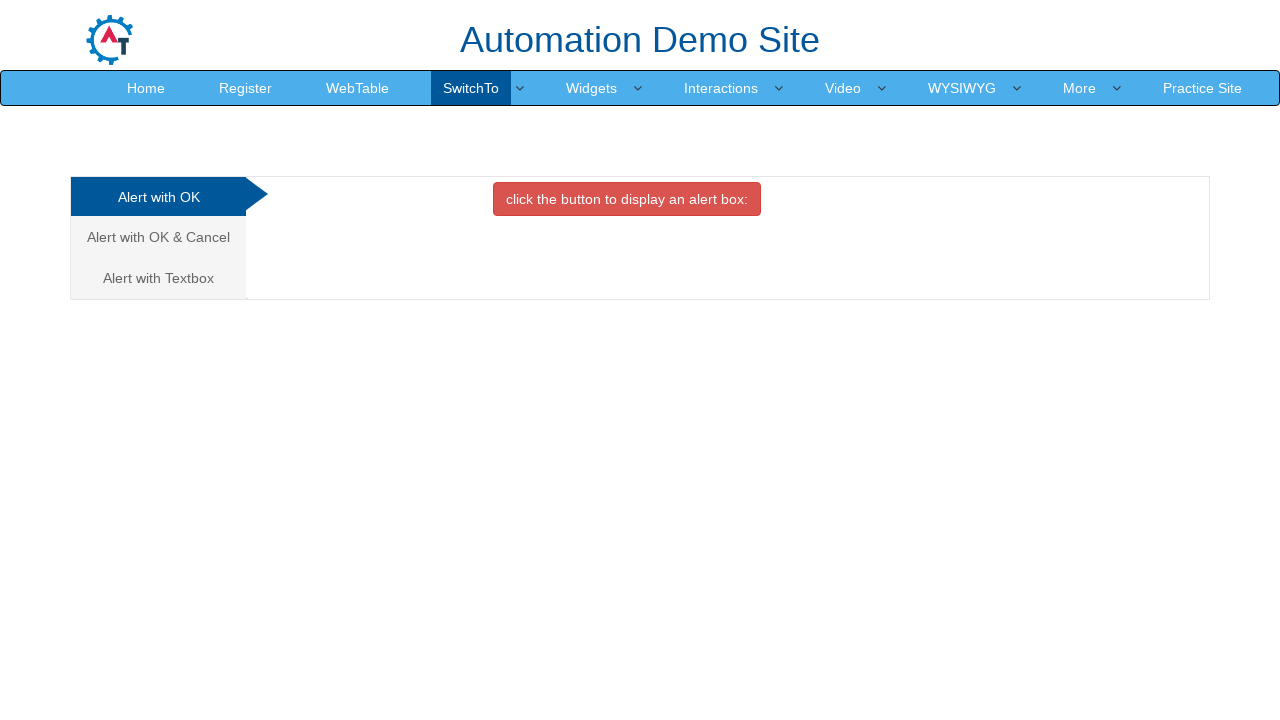

Clicked on 'Alert with Textbox' tab at (158, 278) on xpath=//a[normalize-space()='Alert with Textbox']
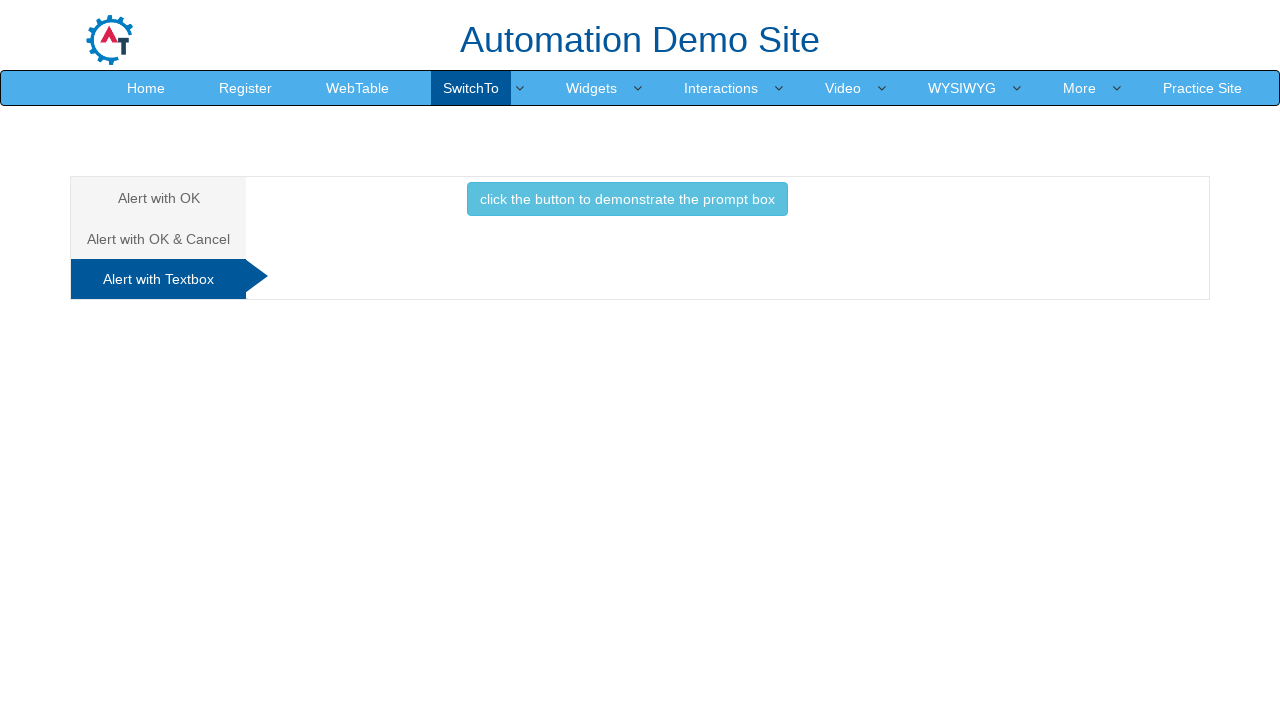

Clicked button to trigger prompt box at (627, 199) on xpath=//button[normalize-space()='click the button to demonstrate the prompt box
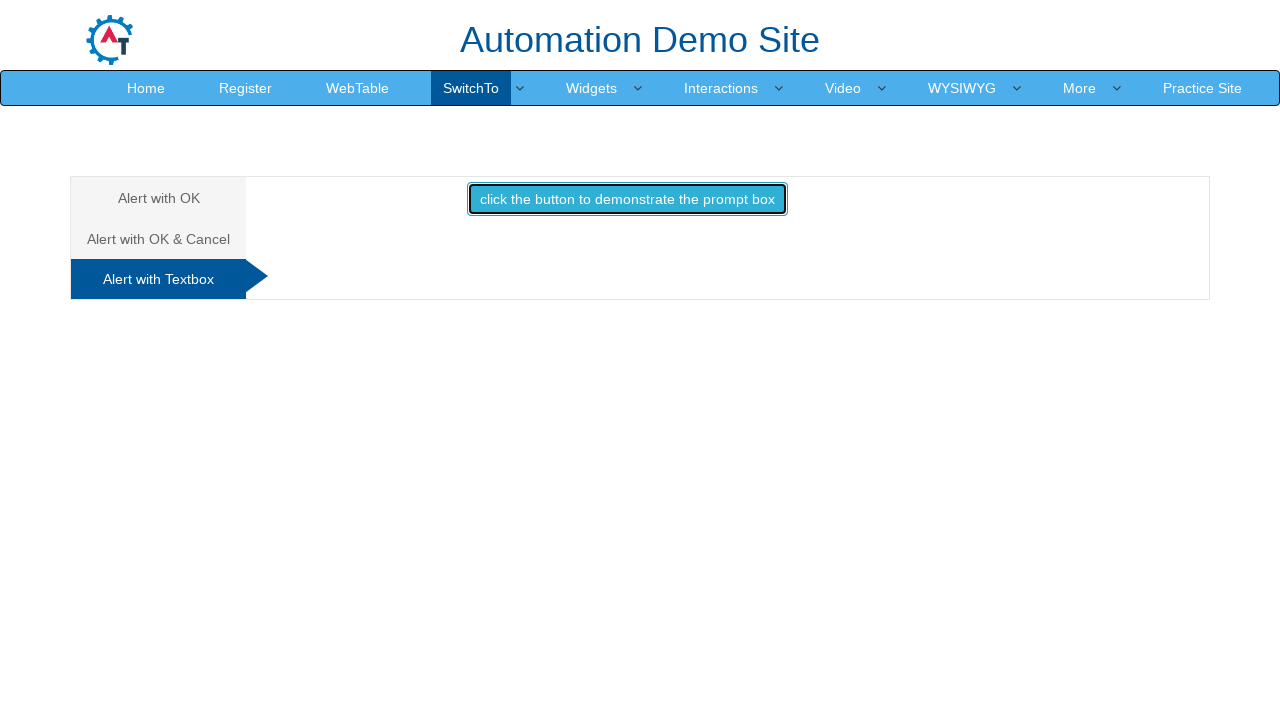

Set up dialog handler to dismiss alerts
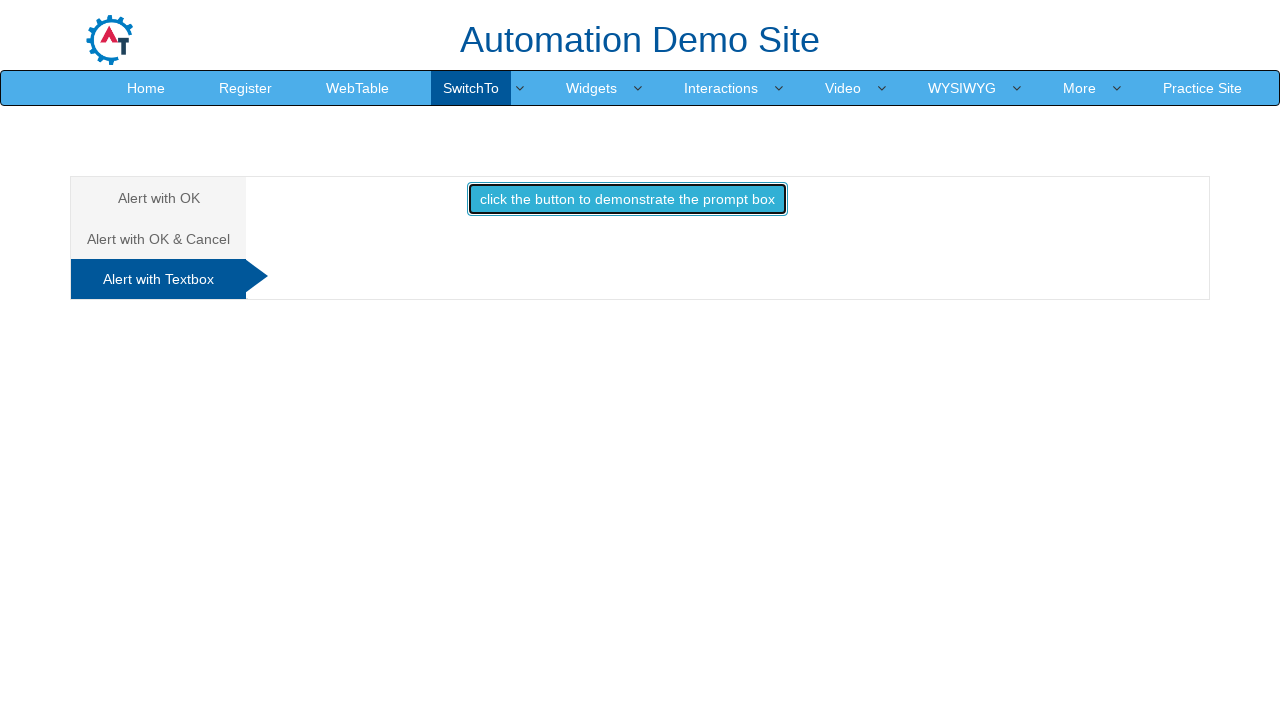

Verified result text after dismissing prompt without entering text
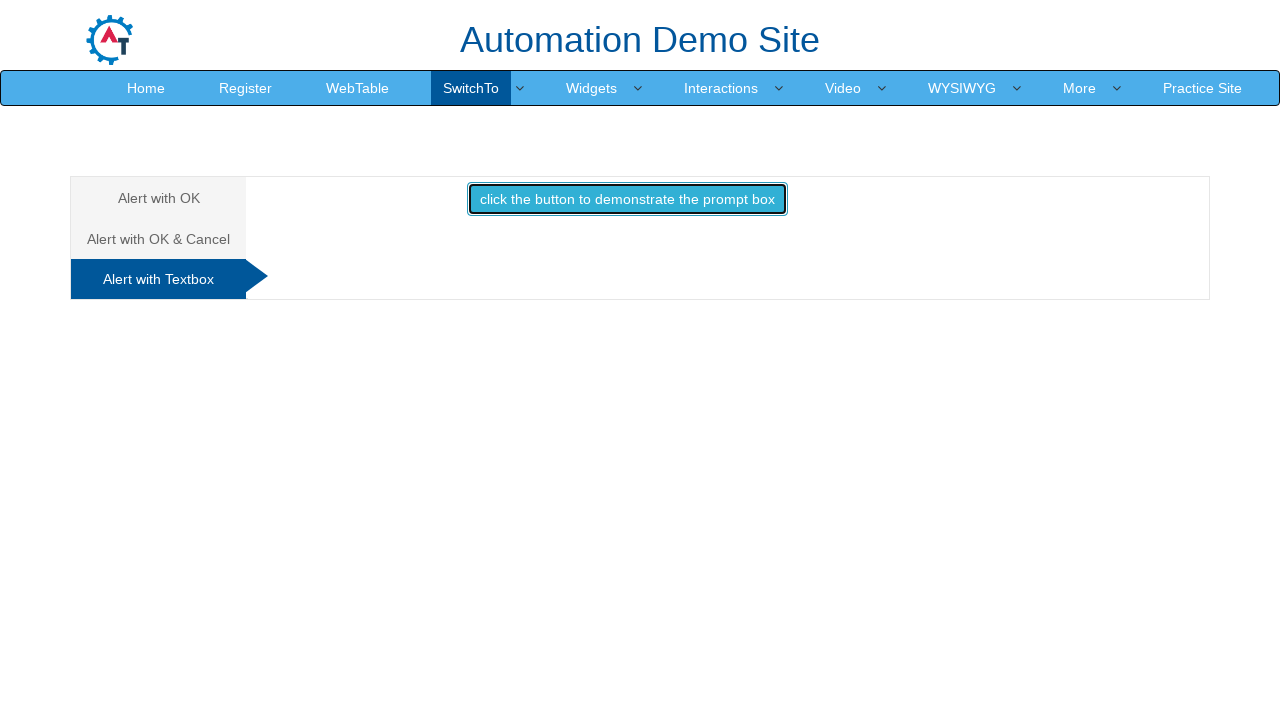

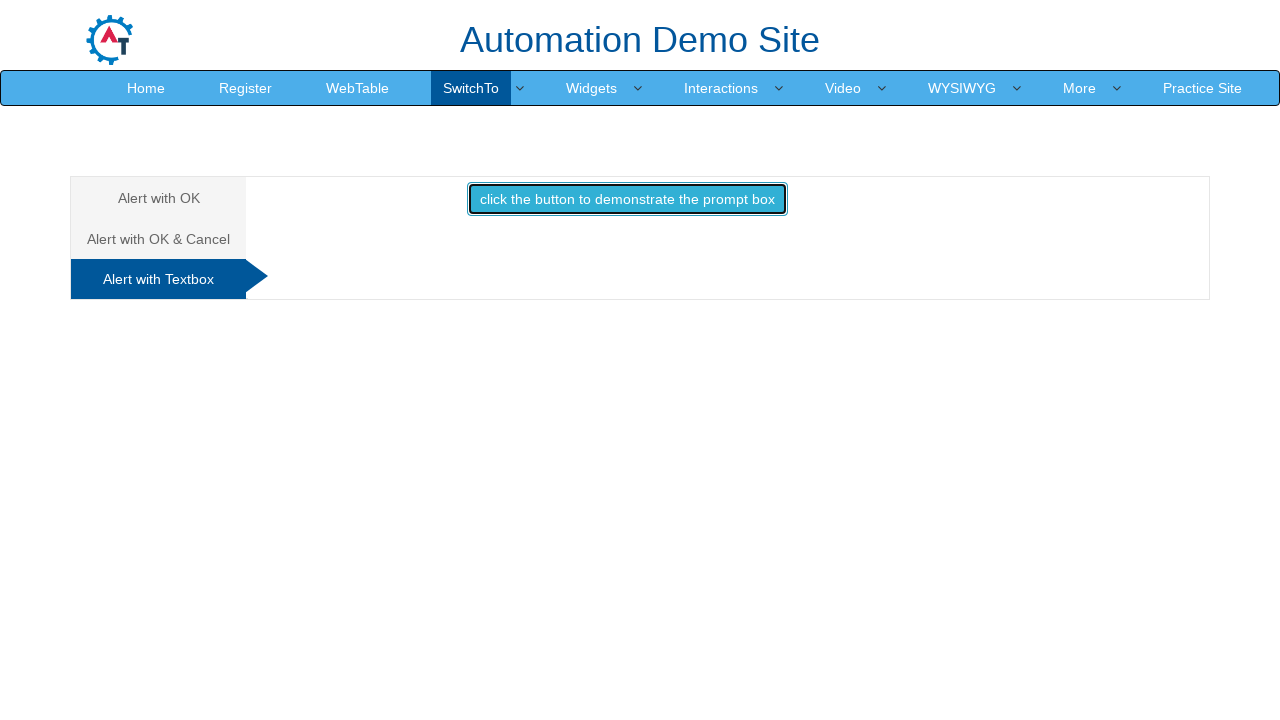